Tests clicking a "rendered" button and waiting for a dynamically rendered element to appear with specific text

Starting URL: https://atidcollege.co.il/Xamples/ex_synchronization.html

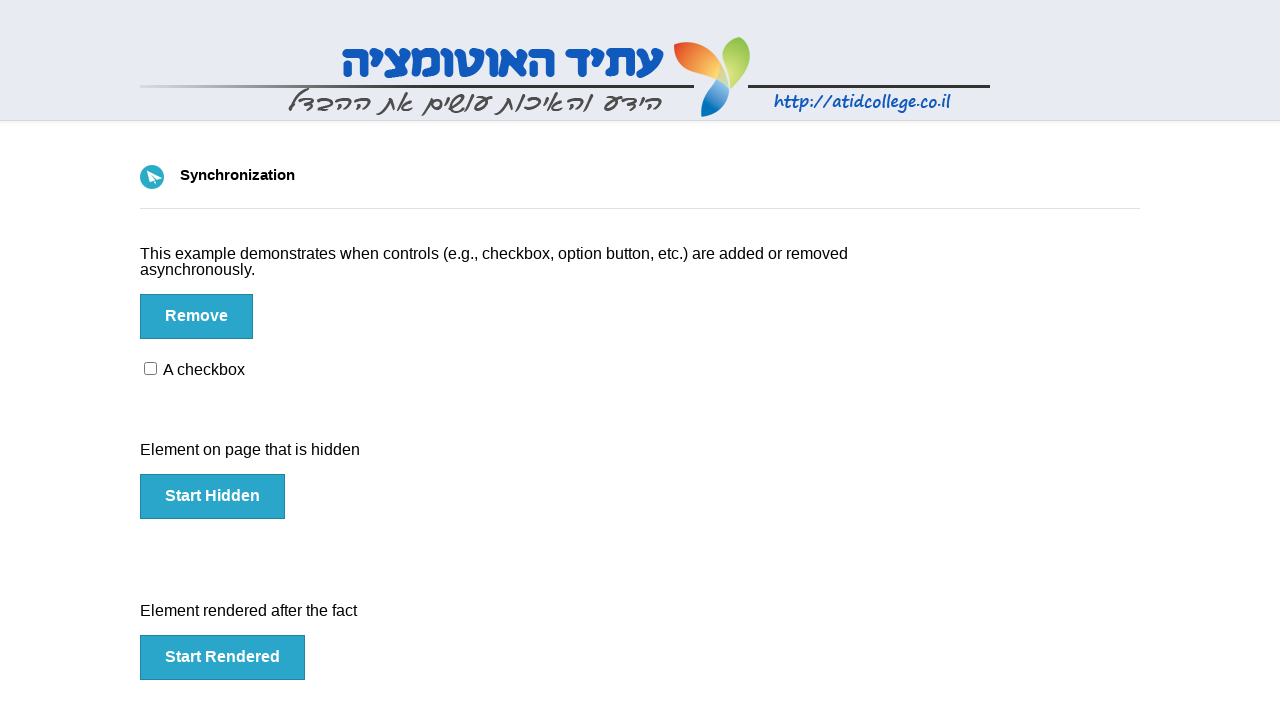

Clicked the 'rendered' button at (222, 658) on #rendered
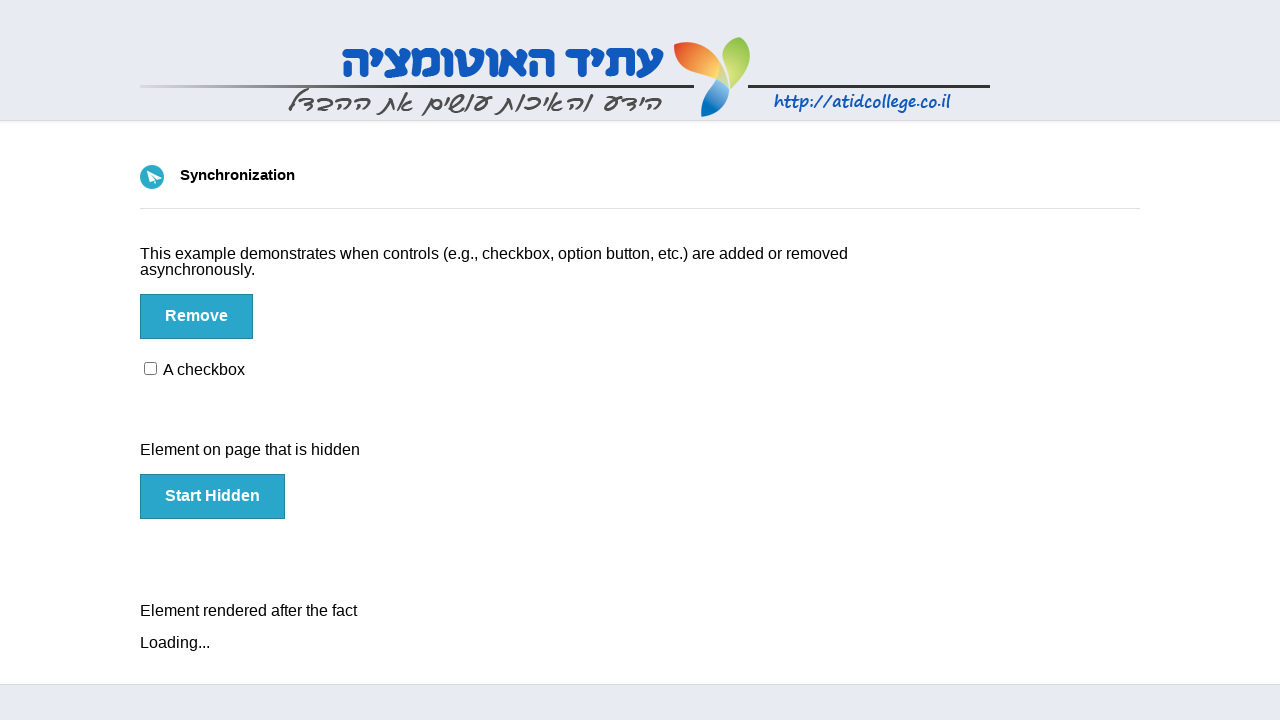

Waited for dynamically rendered element #finish2 with text 'My Rendered Element After Fact!' to appear
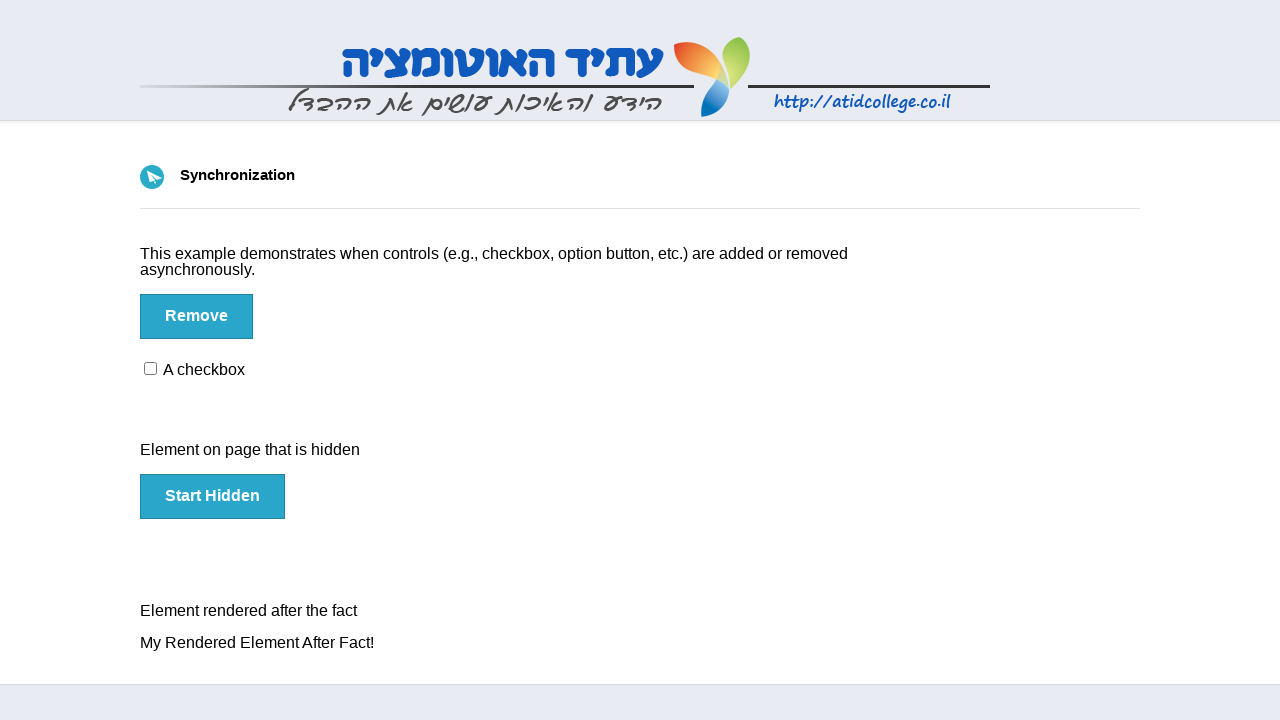

Verified that element #finish2 is visible
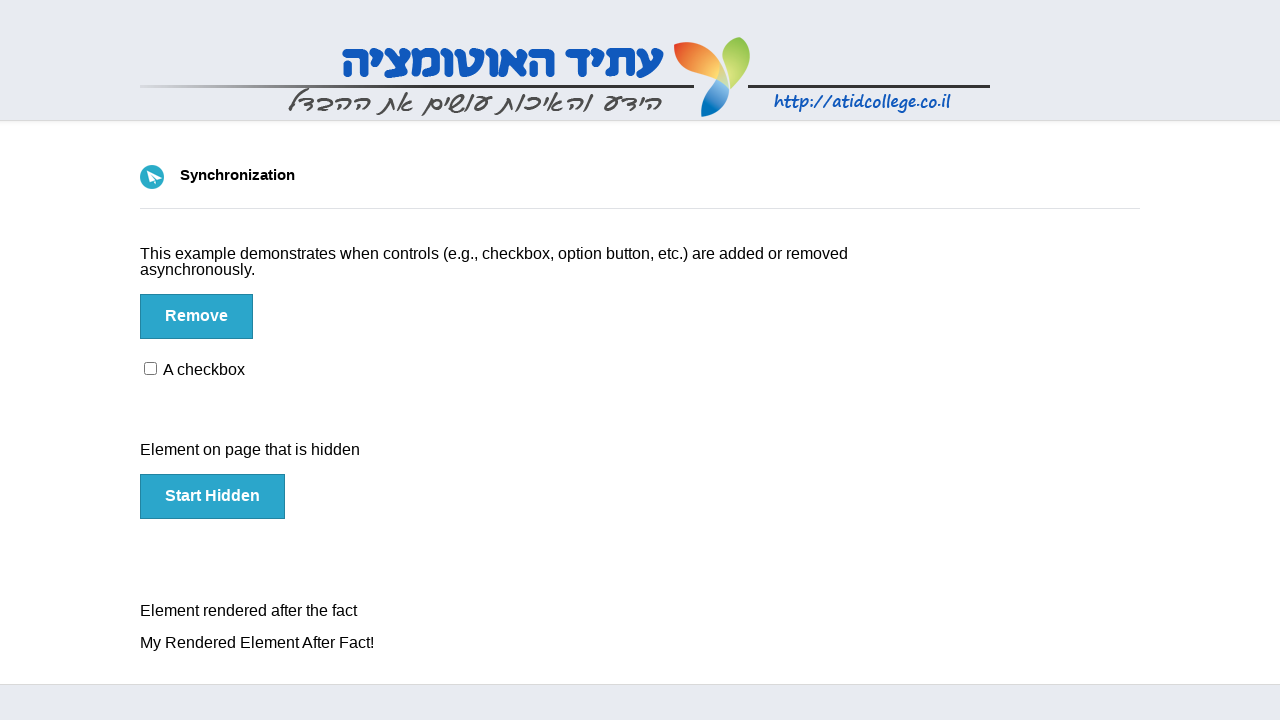

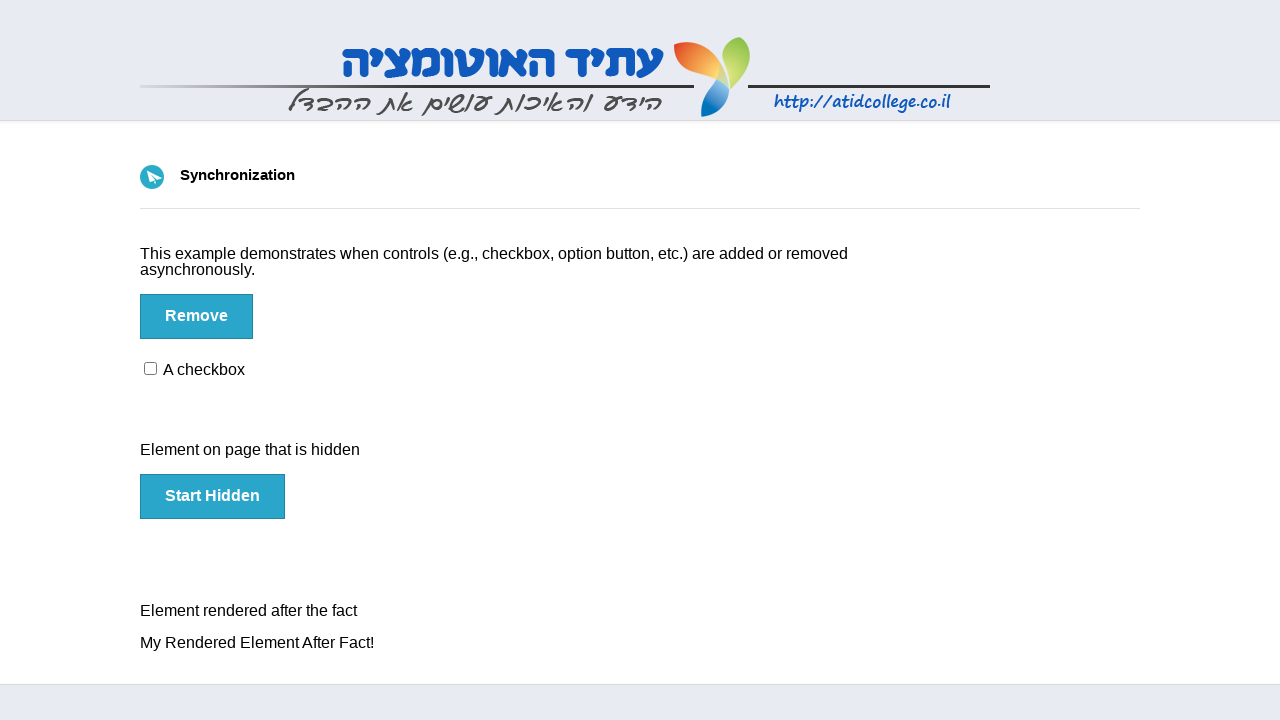